Tests the text generation functionality by clicking the Generate button and verifying generated Lorem Ipsum text appears

Starting URL: https://loremipsum.io/

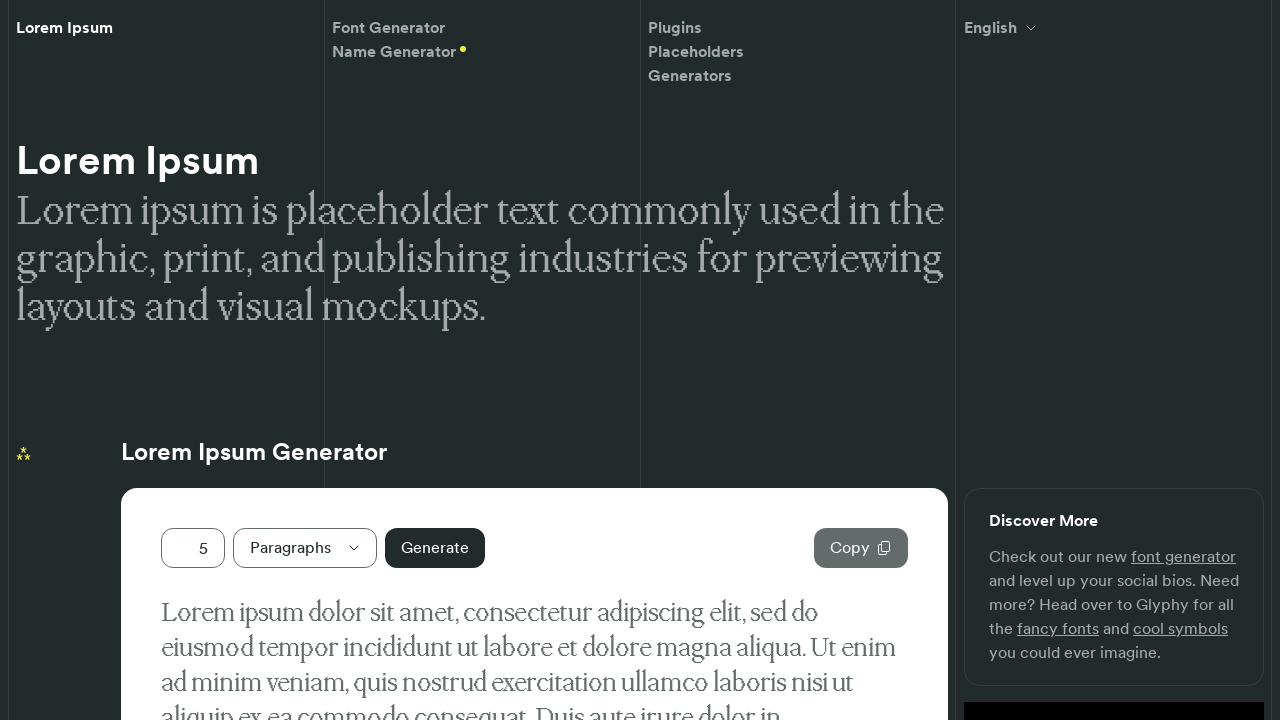

Clicked Generate button to start text generation at (435, 548) on internal:role=button[name="Generate"i]
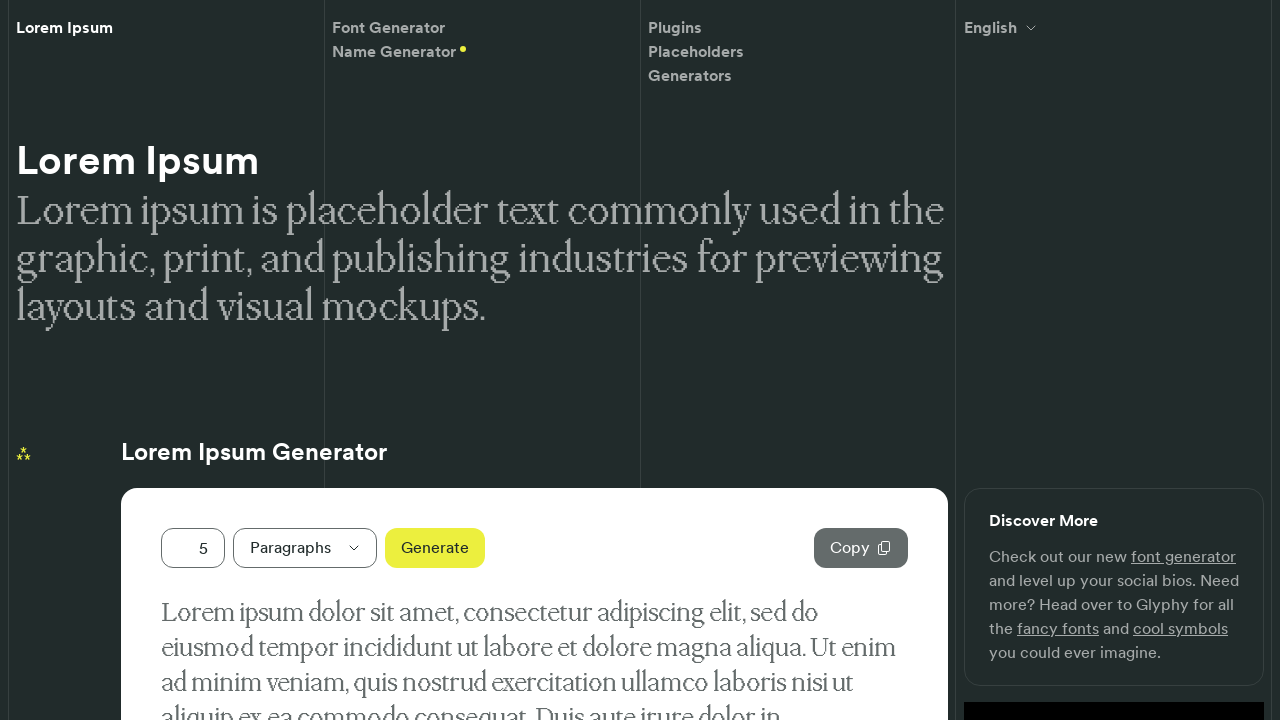

Lorem Ipsum text generated and displayed in #text element
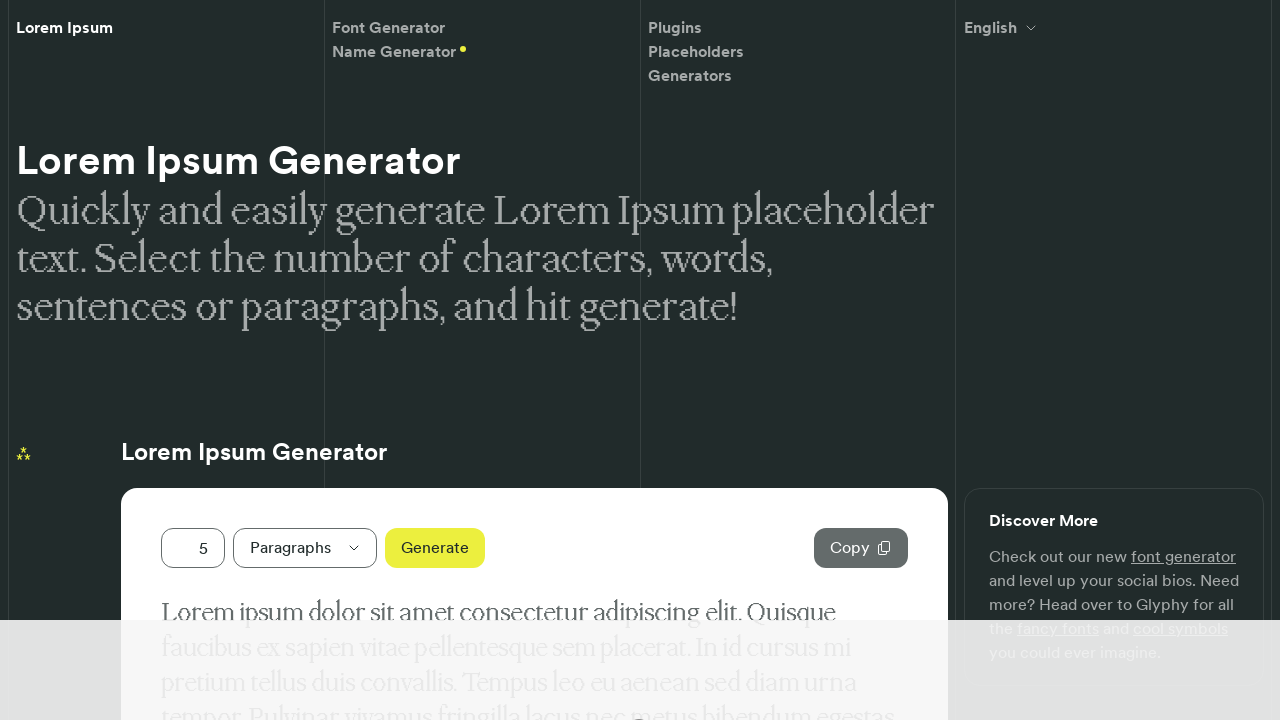

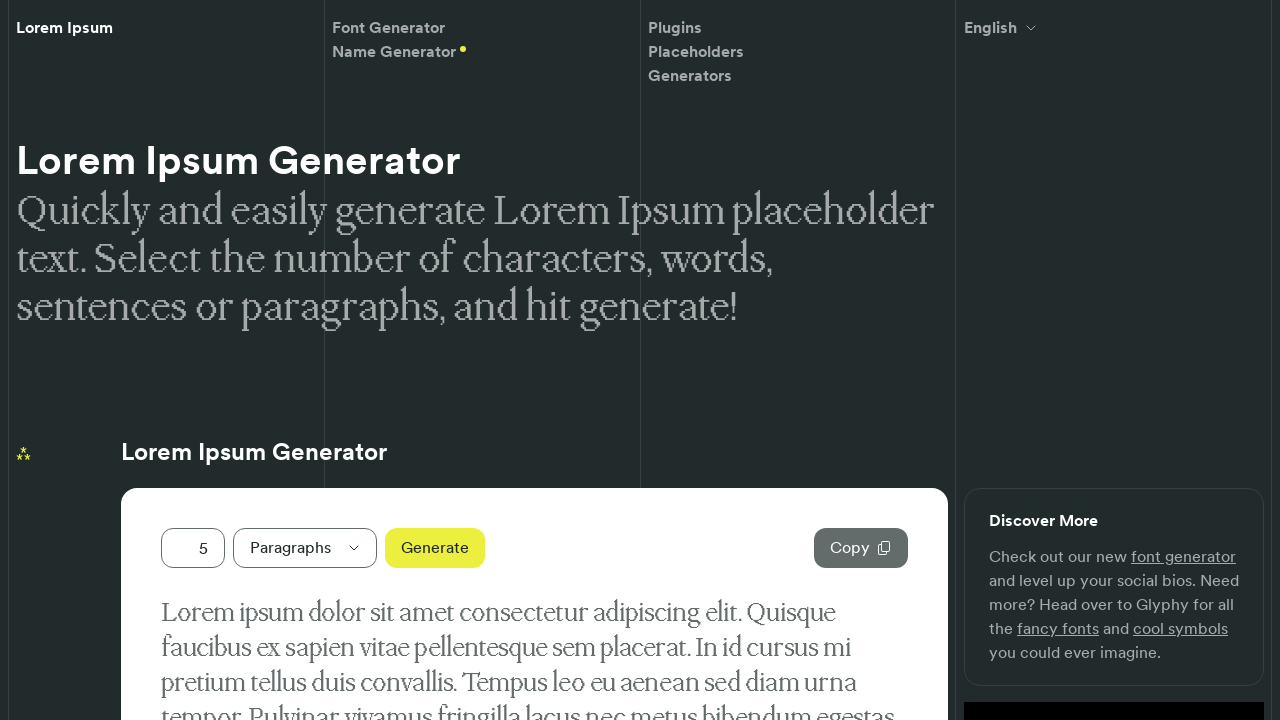